Tests interaction with iframe elements by switching to the first frame on the page and clicking a button inside it

Starting URL: https://leafground.com/frame.xhtml

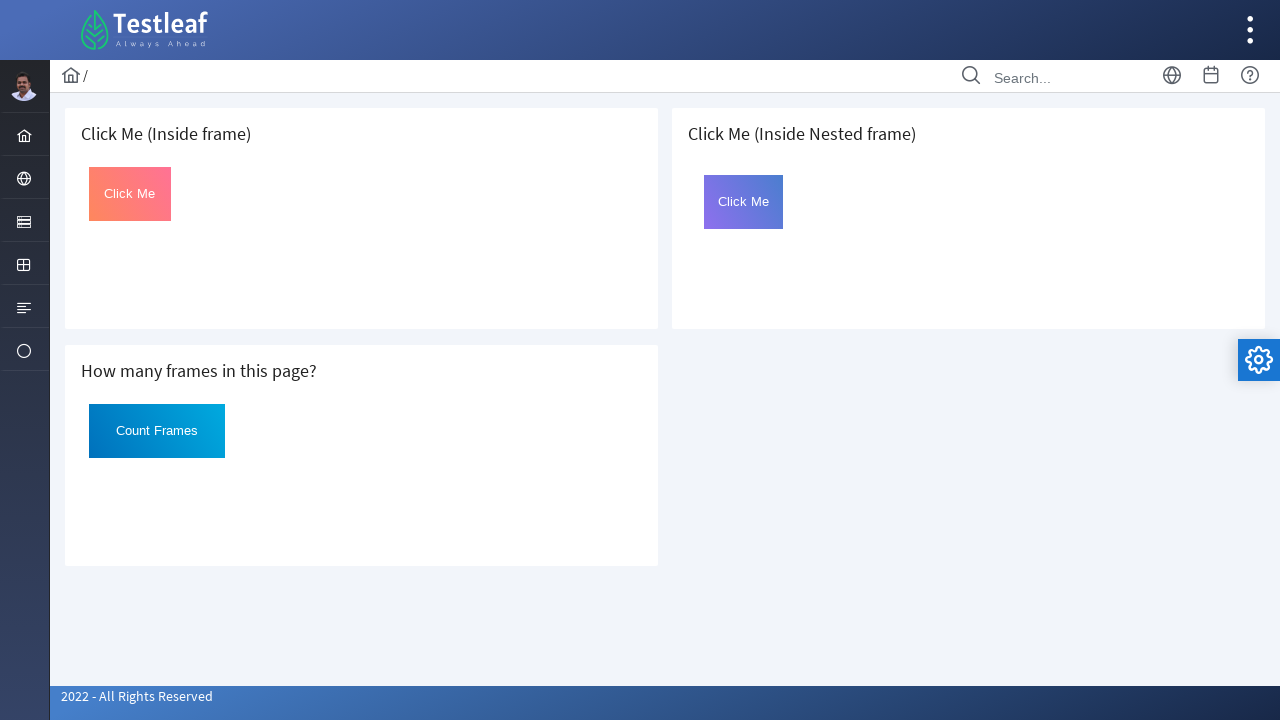

Located the first iframe element on the page
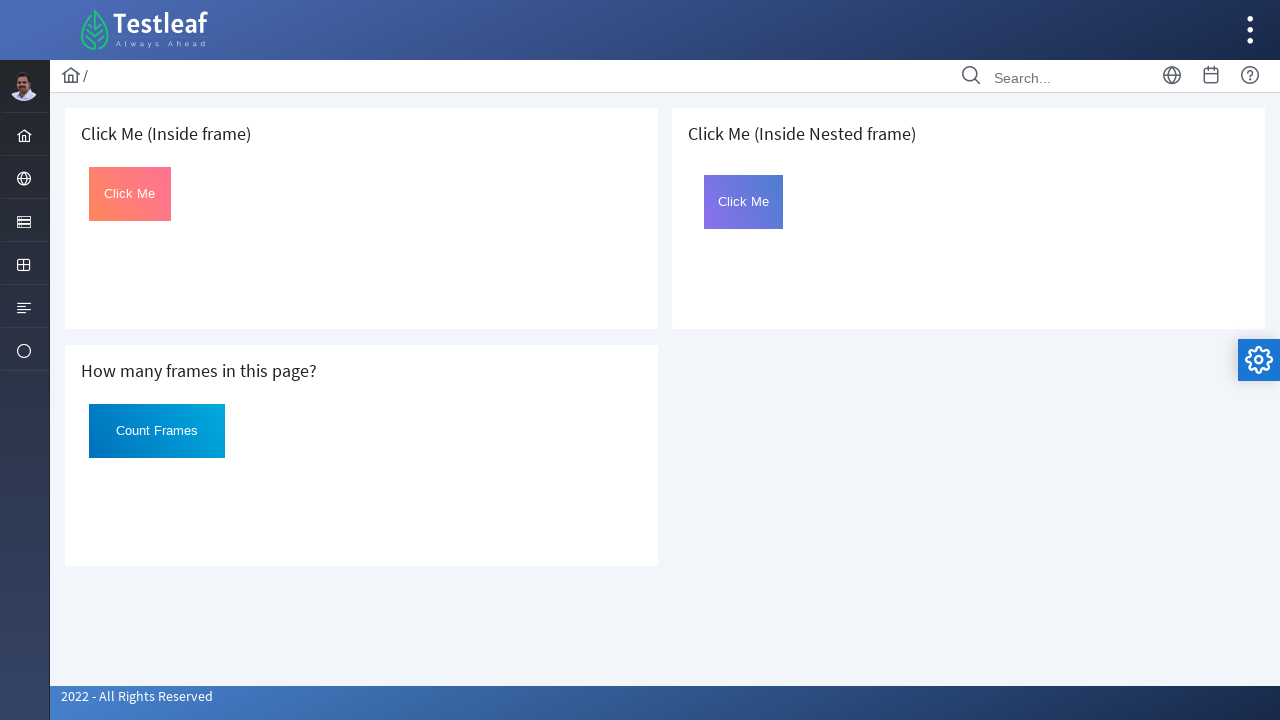

Clicked the 'Click' button inside the iframe at (130, 194) on iframe >> nth=0 >> internal:control=enter-frame >> #Click
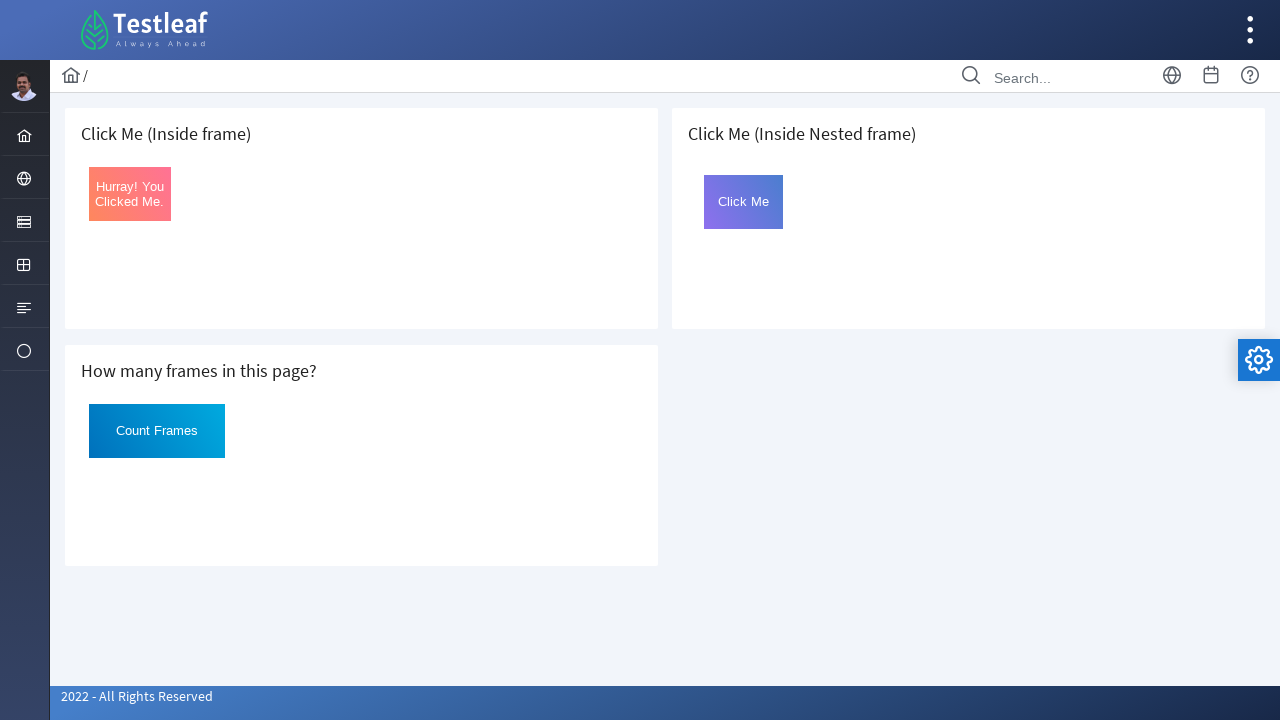

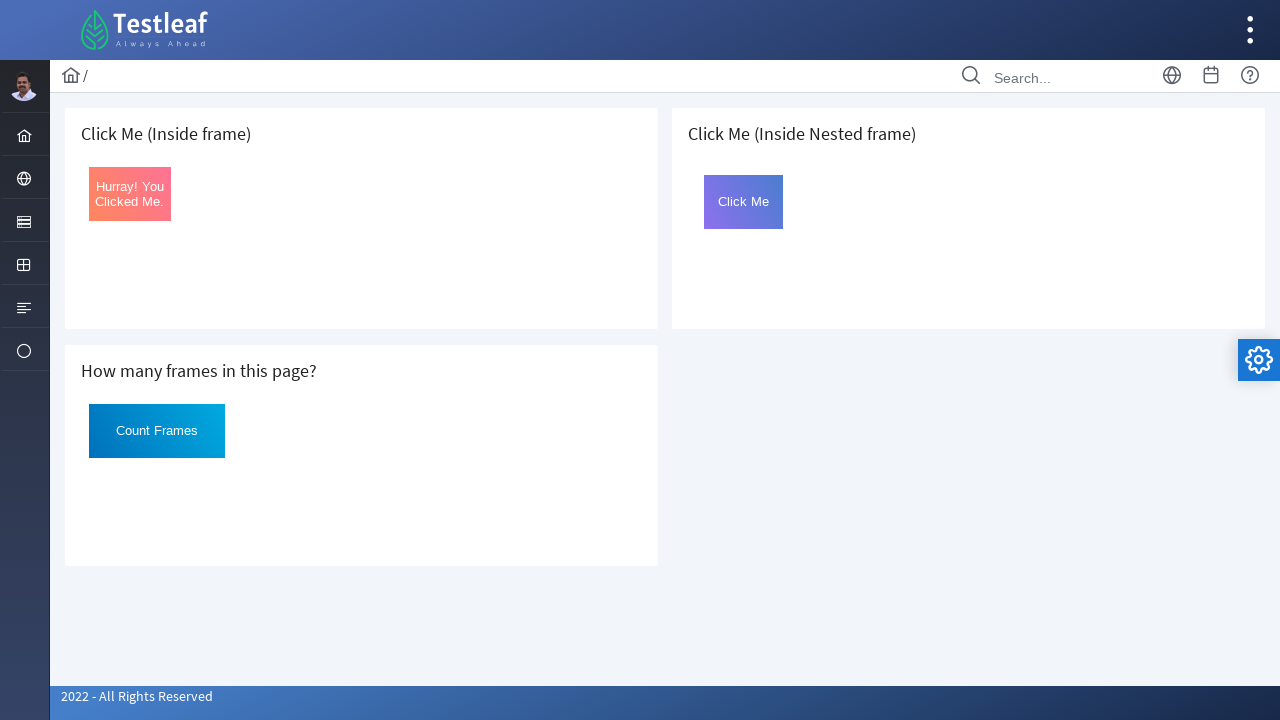